Tests drag and drop functionality by dragging an element from one position and dropping it onto another element

Starting URL: https://selenium08.blogspot.com/2020/01/drag-drop.html

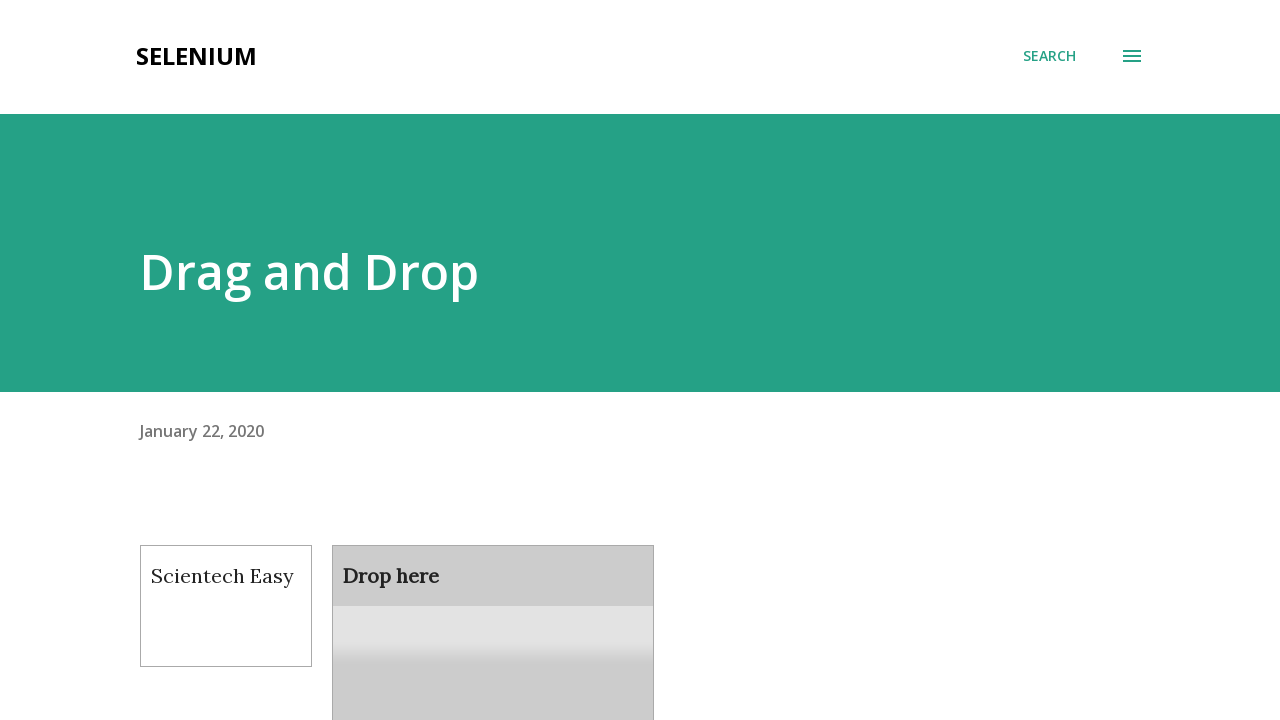

Located draggable element with id 'draggable'
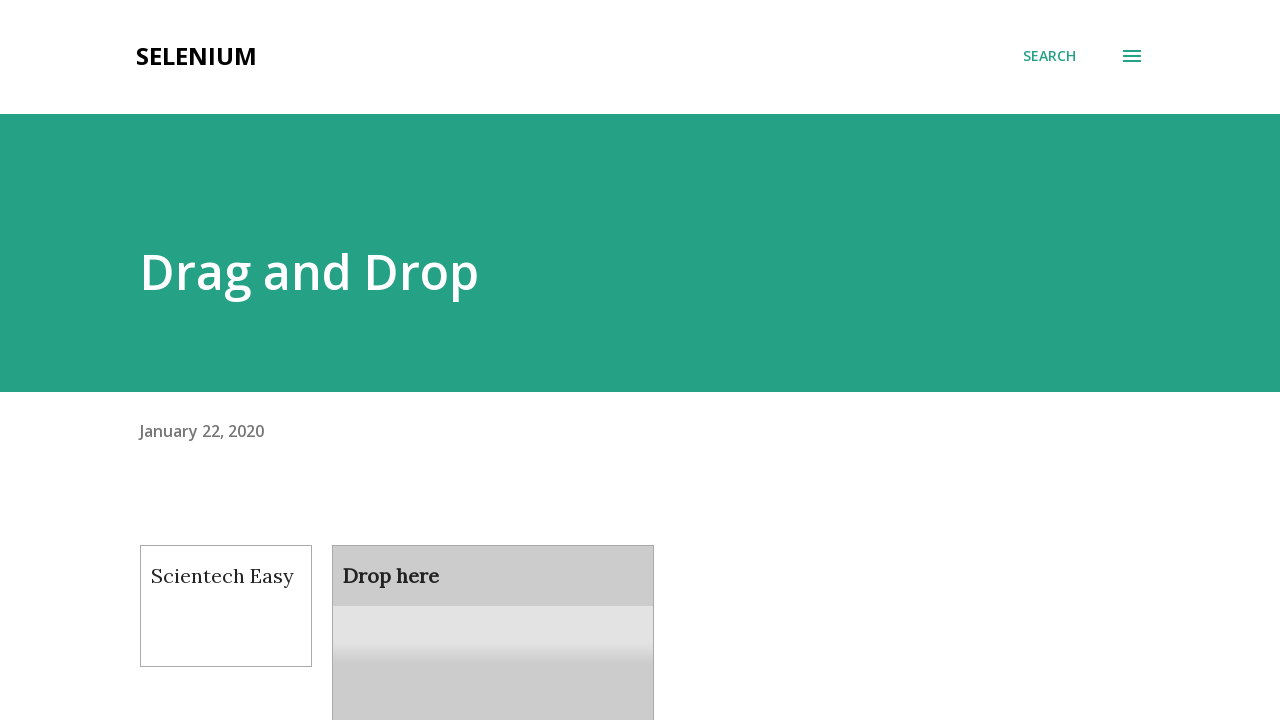

Located droppable target element with id 'droppable'
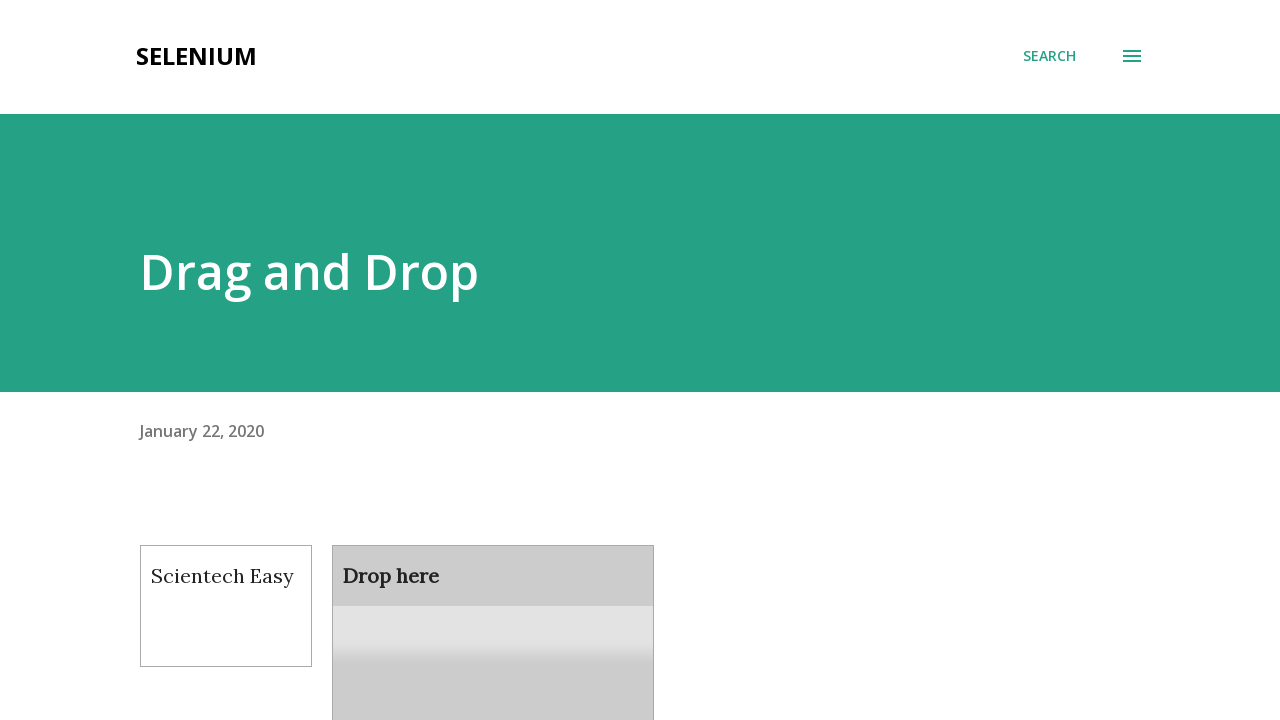

Dragged element from draggable position to droppable target at (493, 609)
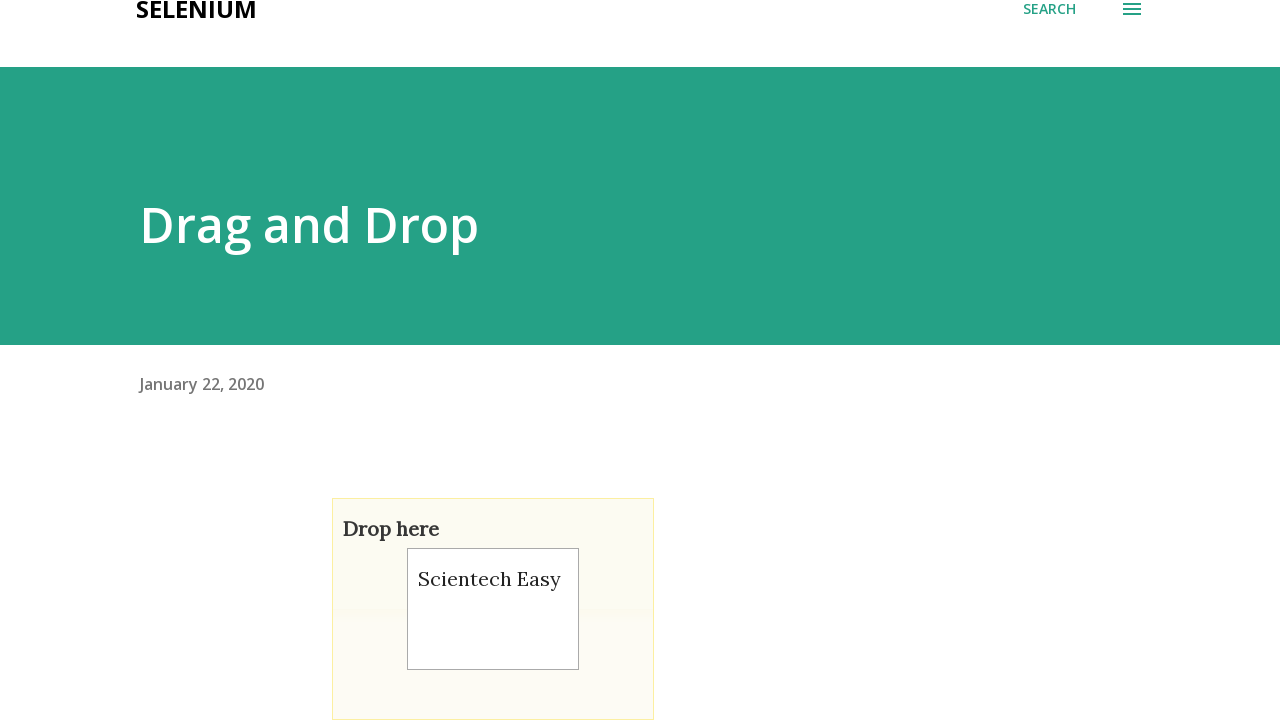

Waited 3 seconds for drag and drop action to complete
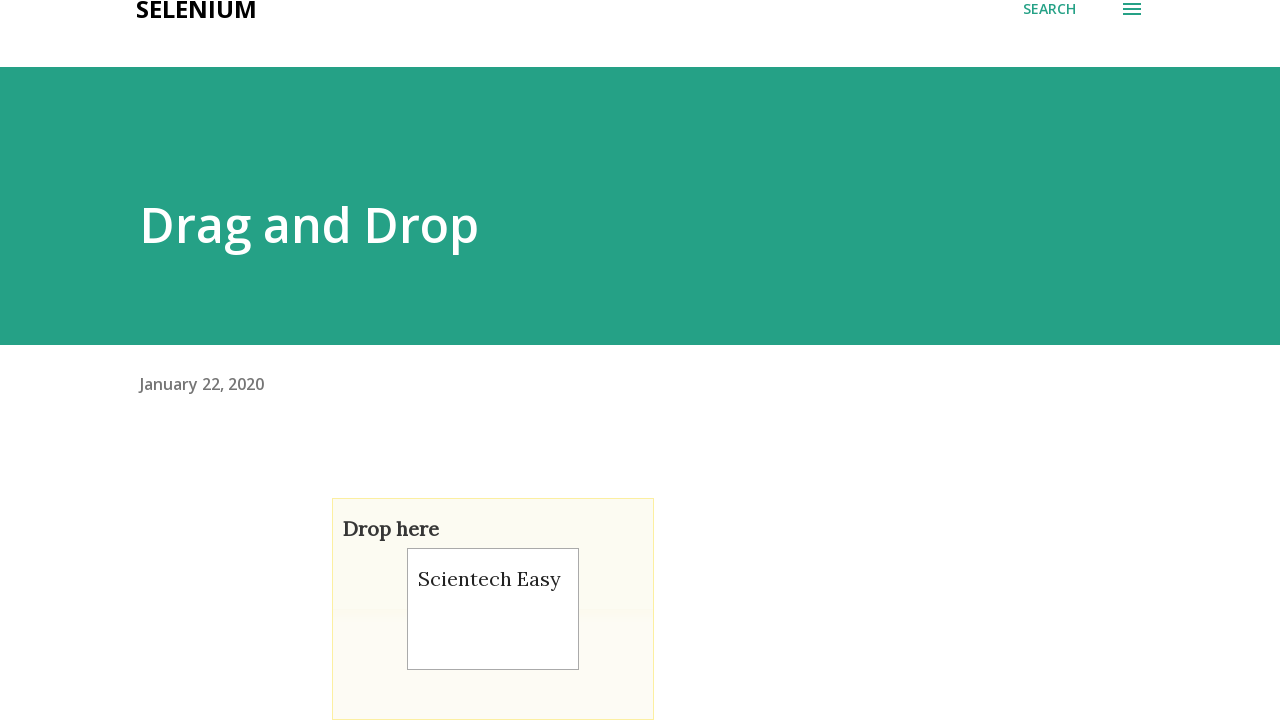

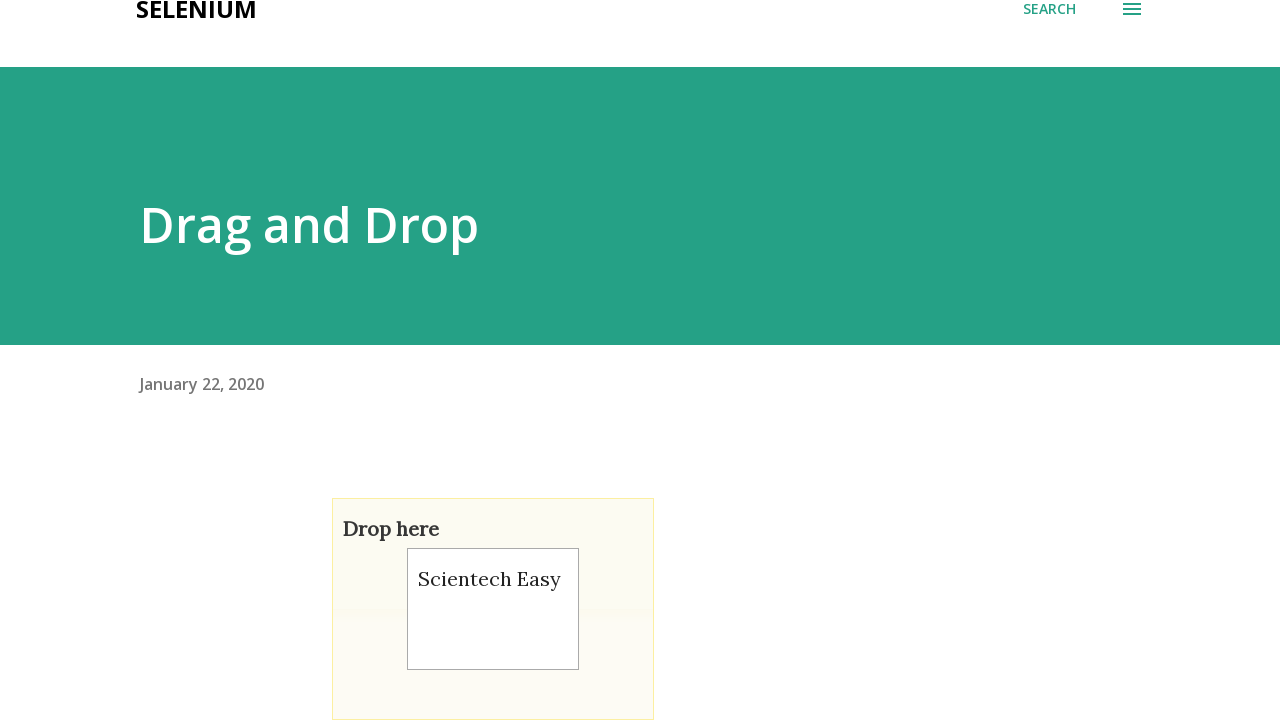